Tests scrolling down the page on an infinite scroll demo page

Starting URL: https://the-internet.herokuapp.com/infinite_scroll

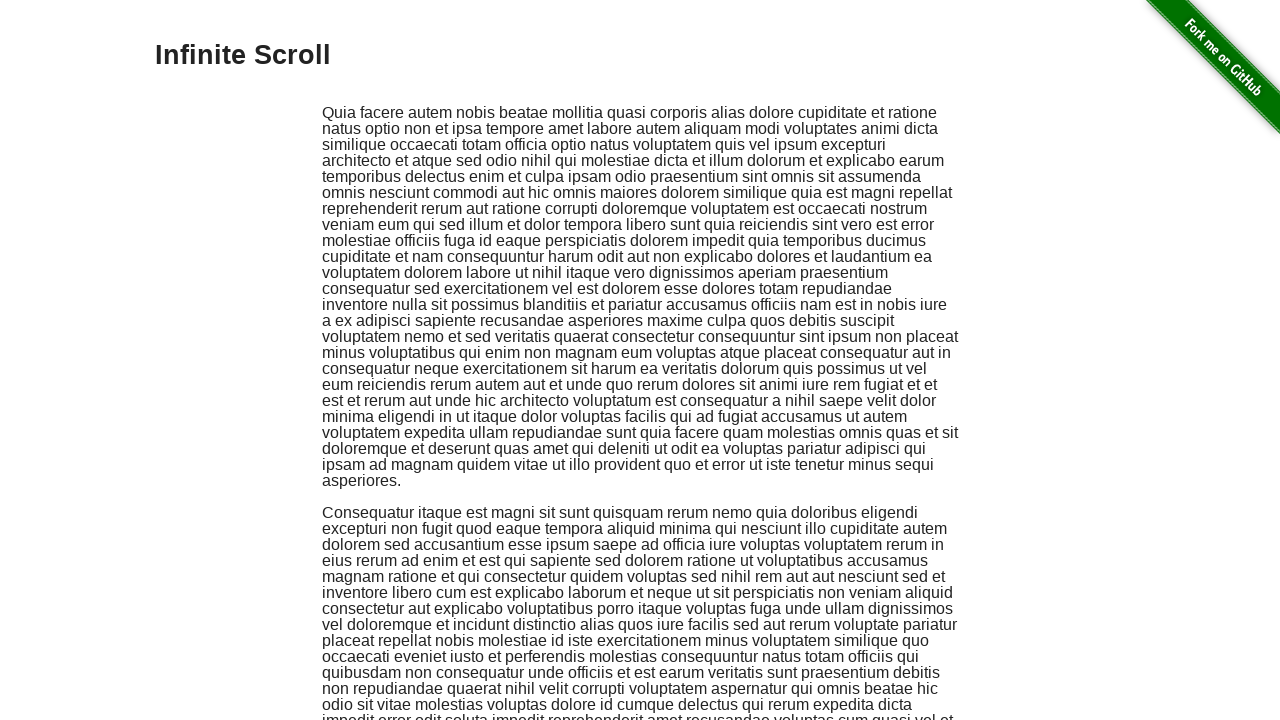

Navigated to infinite scroll demo page
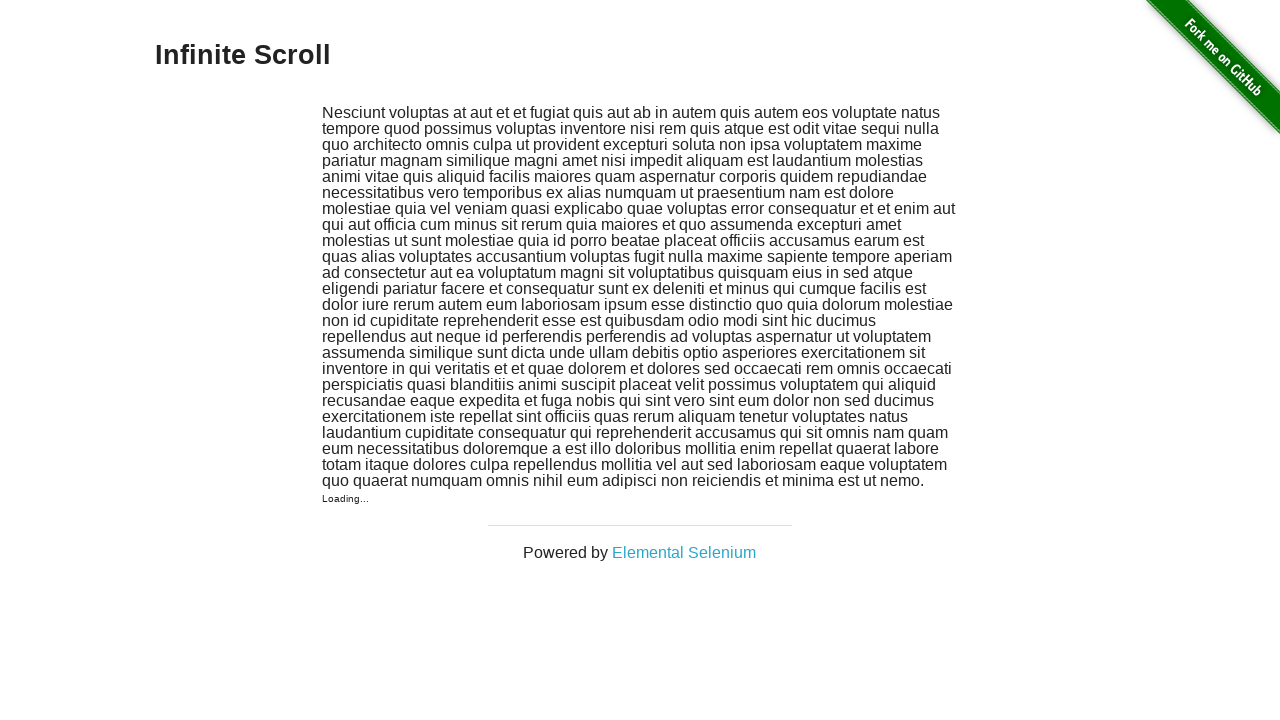

Scrolled down by 250 pixels
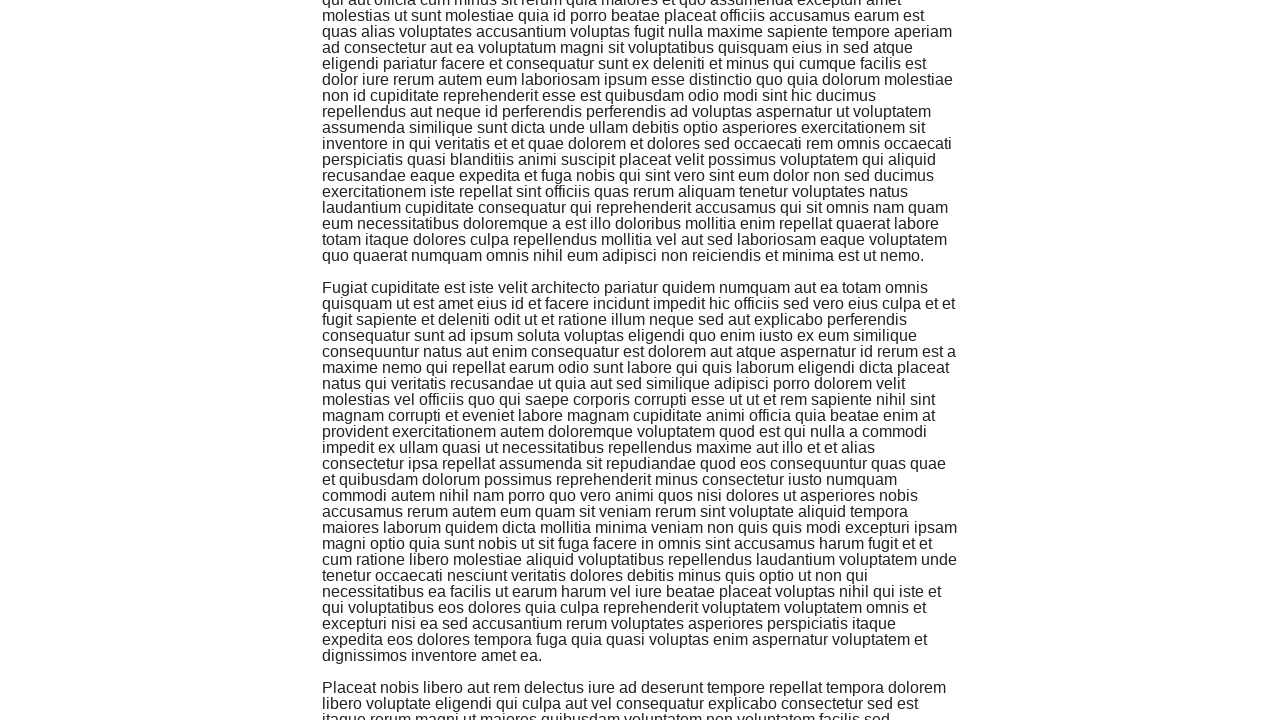

Scrolled back up by 250 pixels
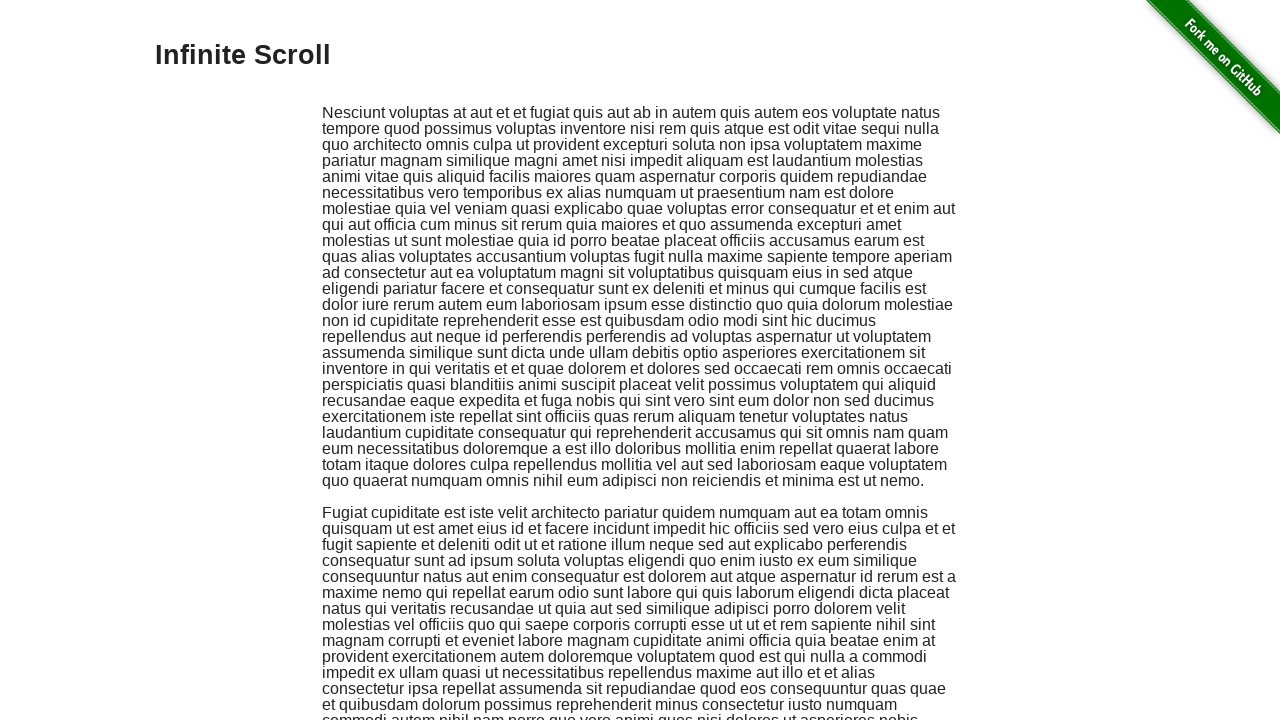

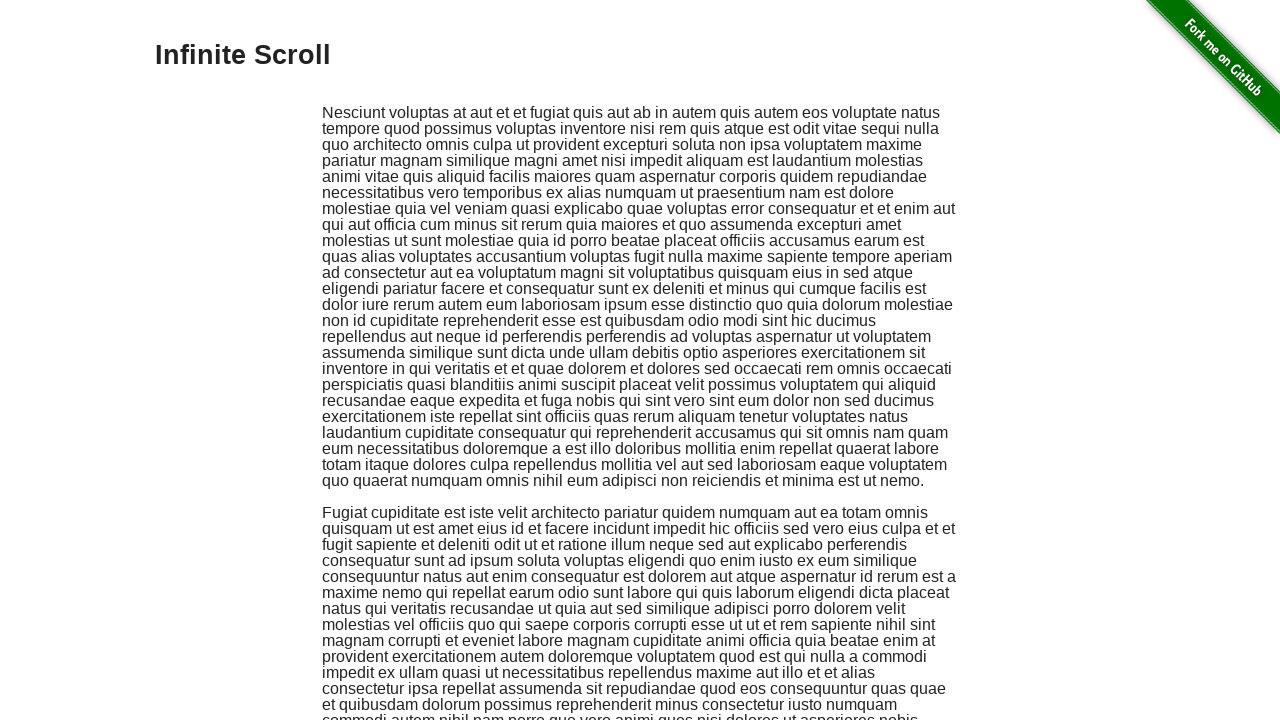